Tests unmarking todo items as complete

Starting URL: https://demo.playwright.dev/todomvc

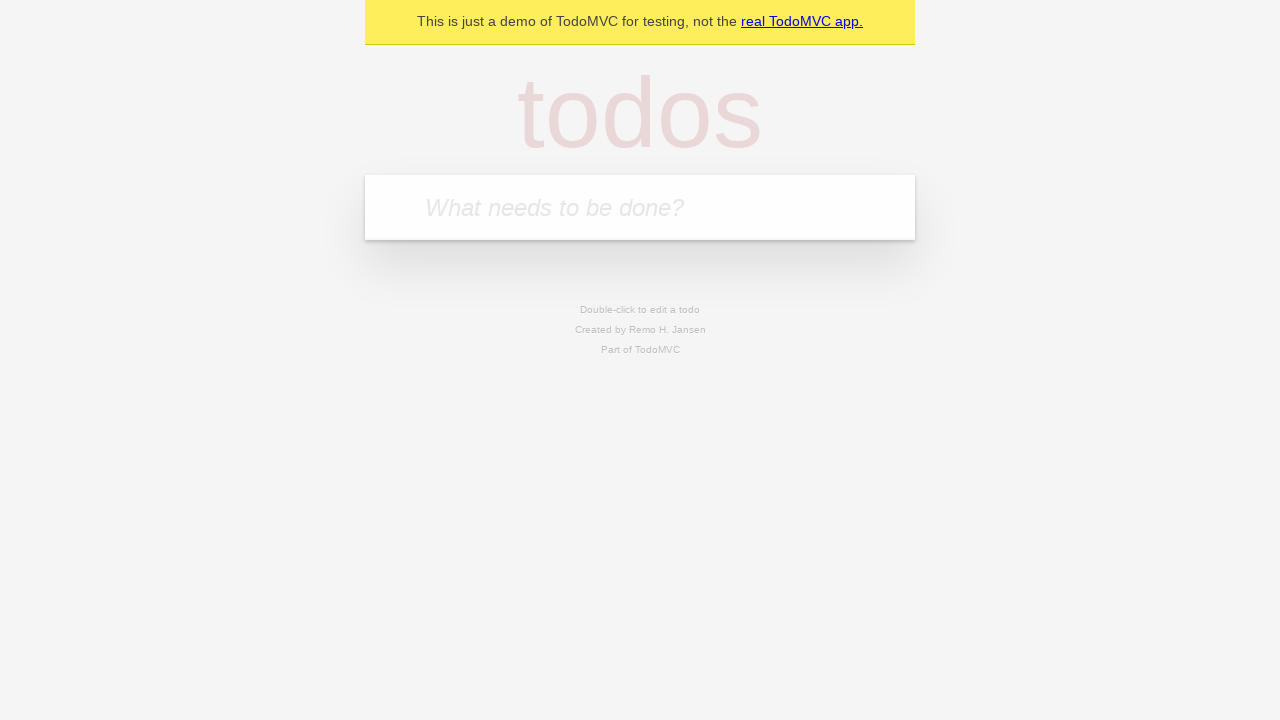

Filled new todo input with 'buy some cheese' on .new-todo
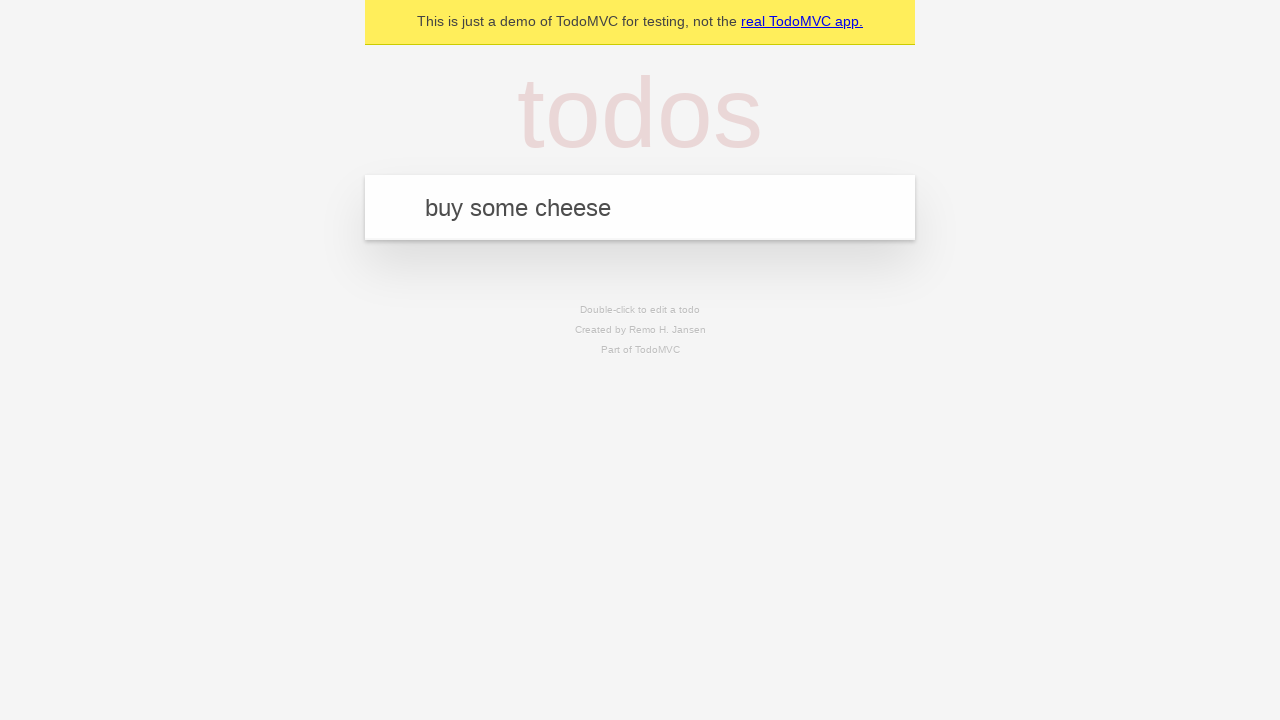

Pressed Enter to create first todo item on .new-todo
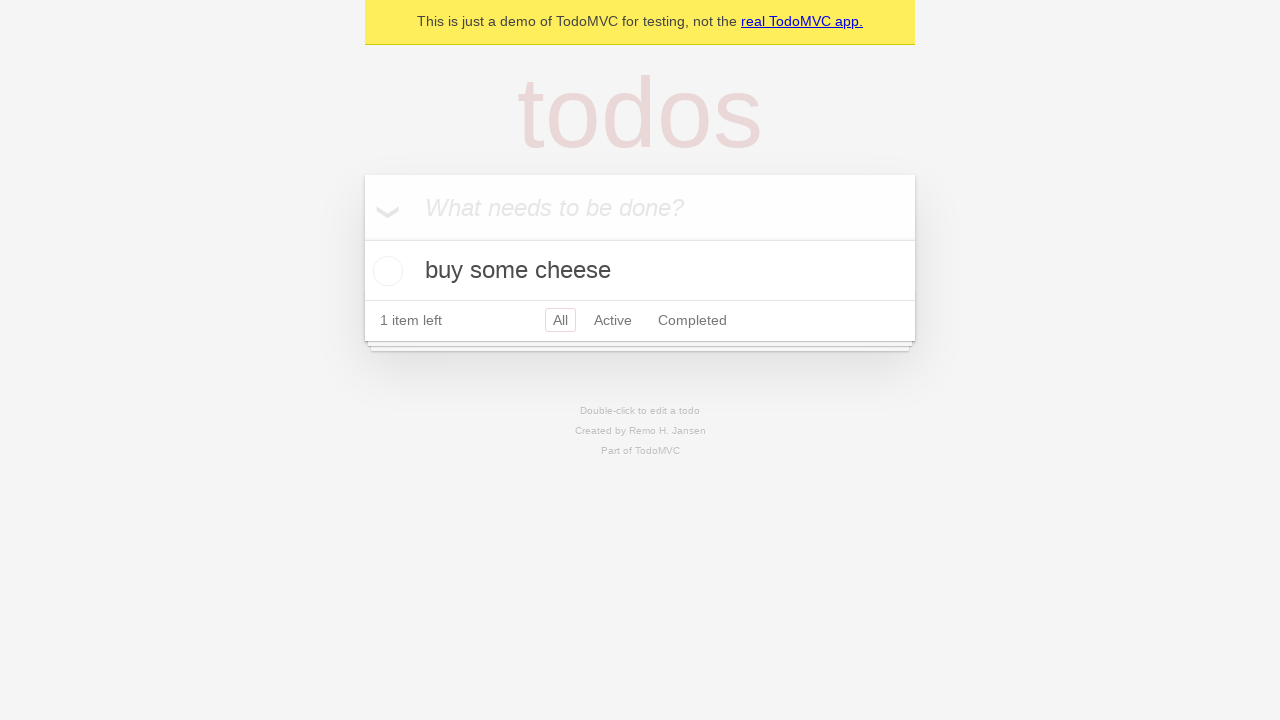

Filled new todo input with 'feed the cat' on .new-todo
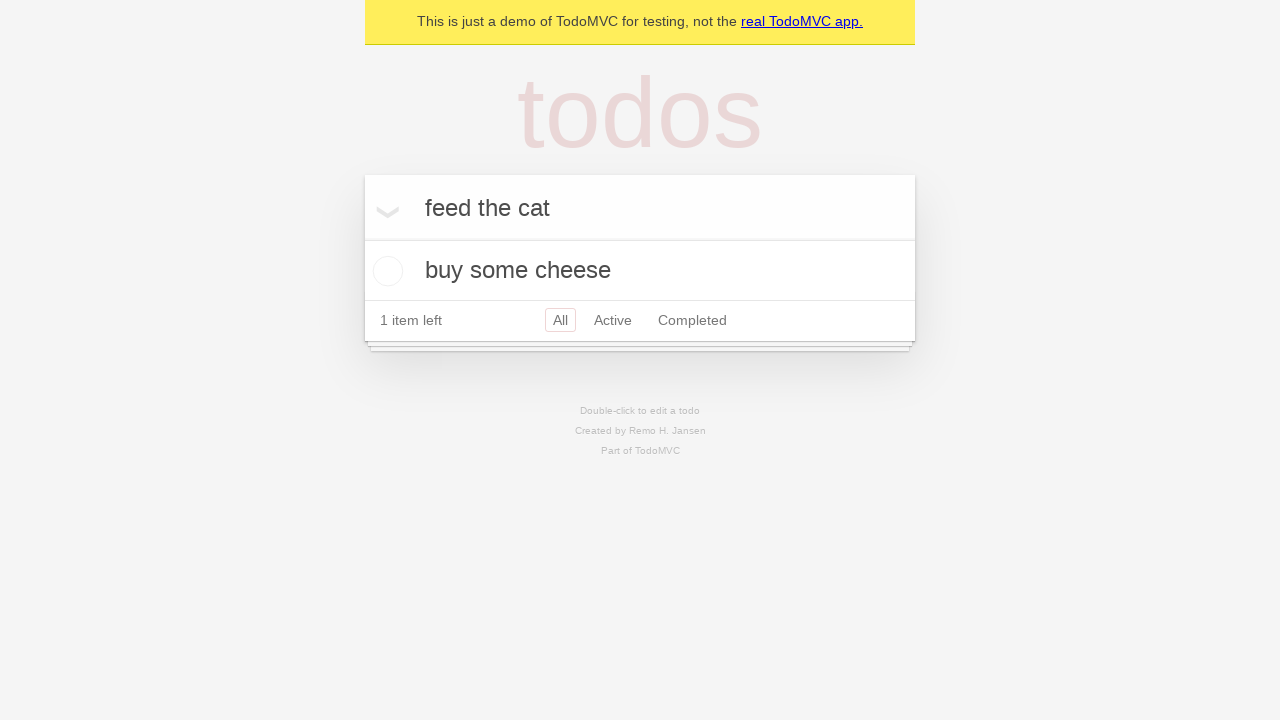

Pressed Enter to create second todo item on .new-todo
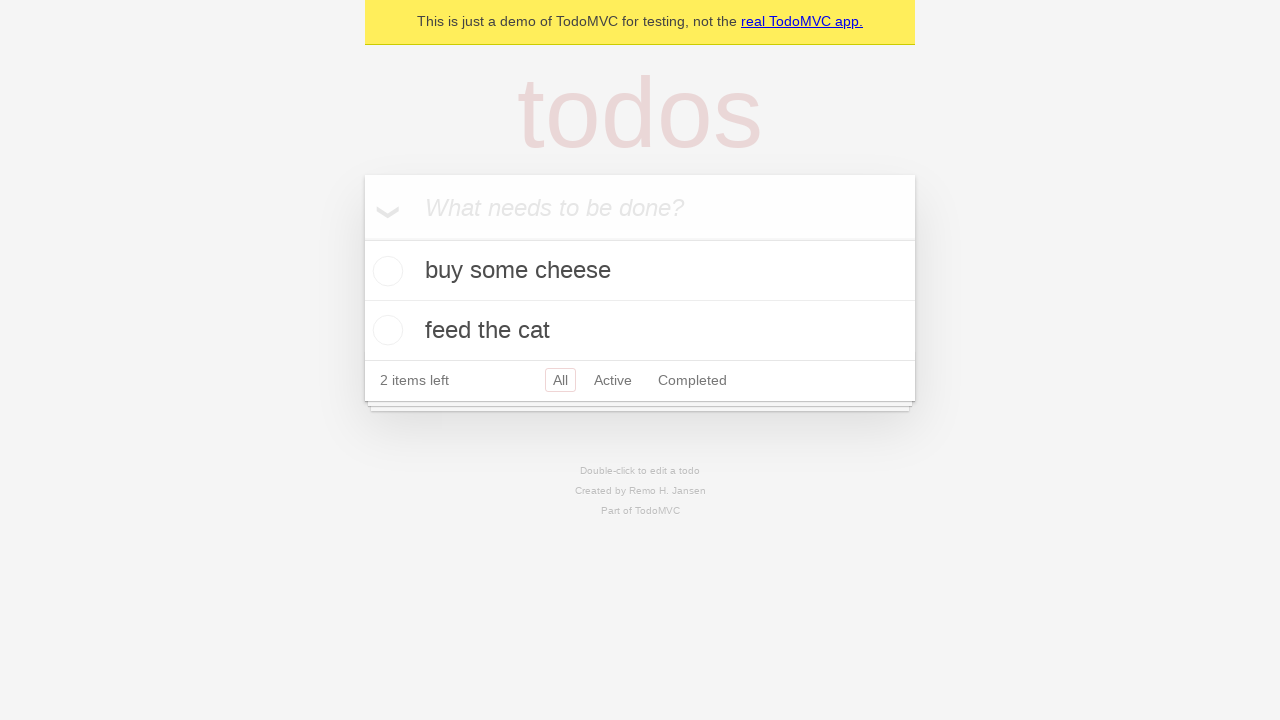

Waited for second todo item to appear
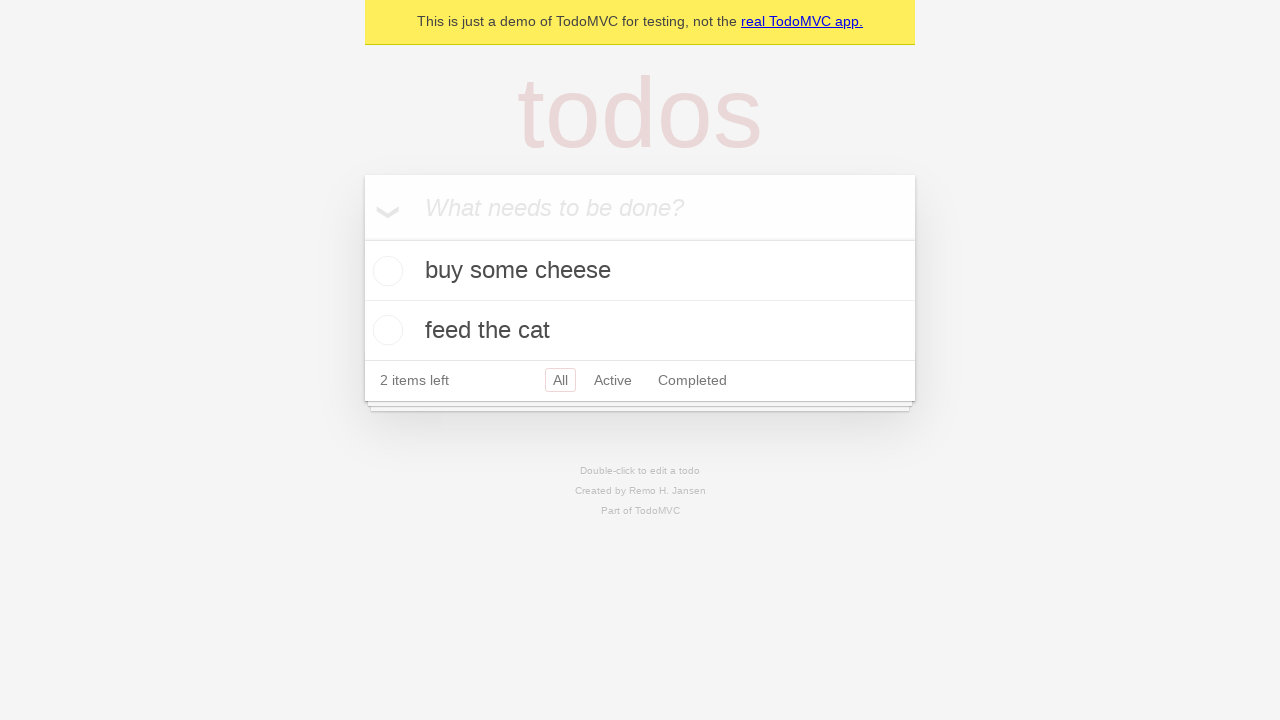

Selected first todo item
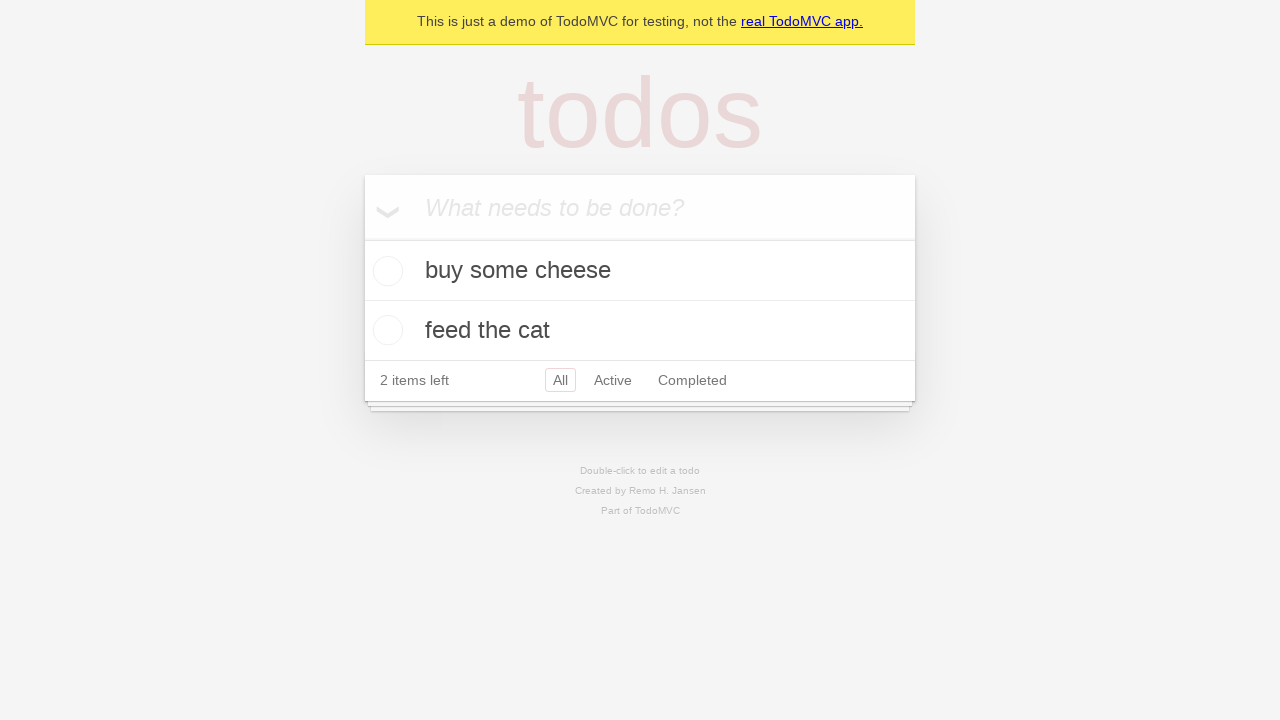

Marked first todo item as complete at (385, 271) on .todo-list li >> nth=0 >> .toggle
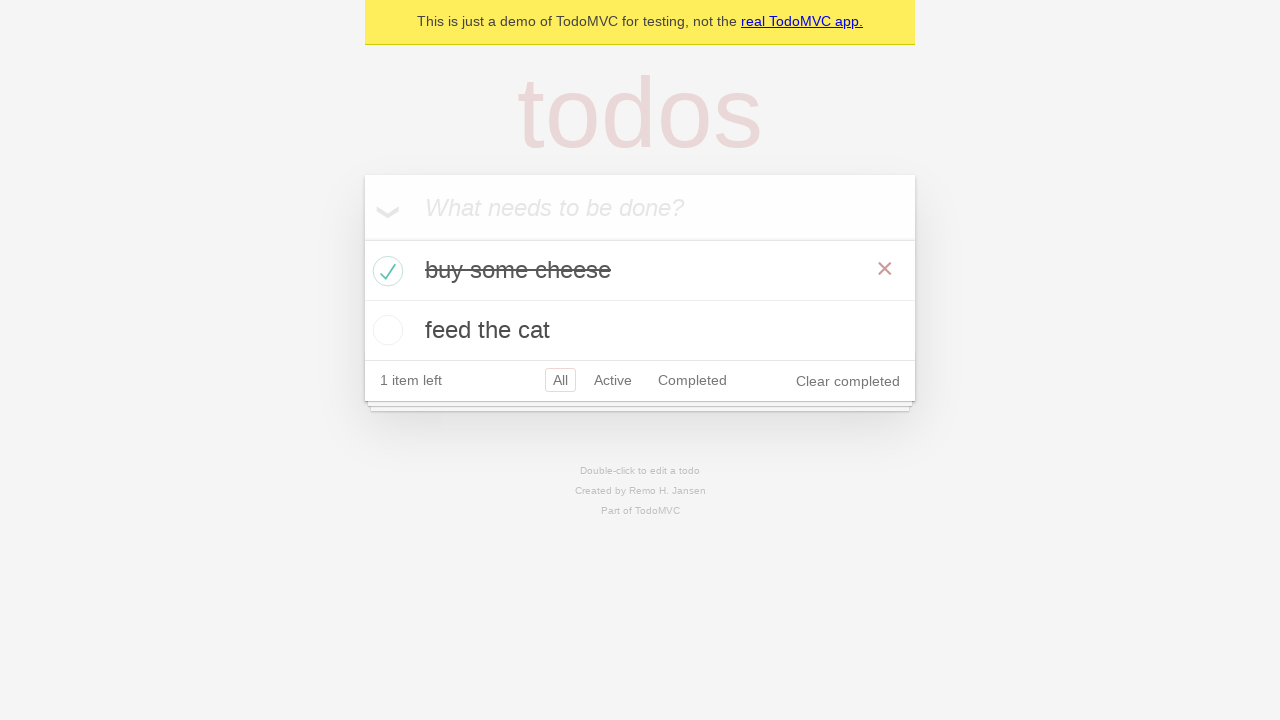

Unmarked first todo item as complete at (385, 271) on .todo-list li >> nth=0 >> .toggle
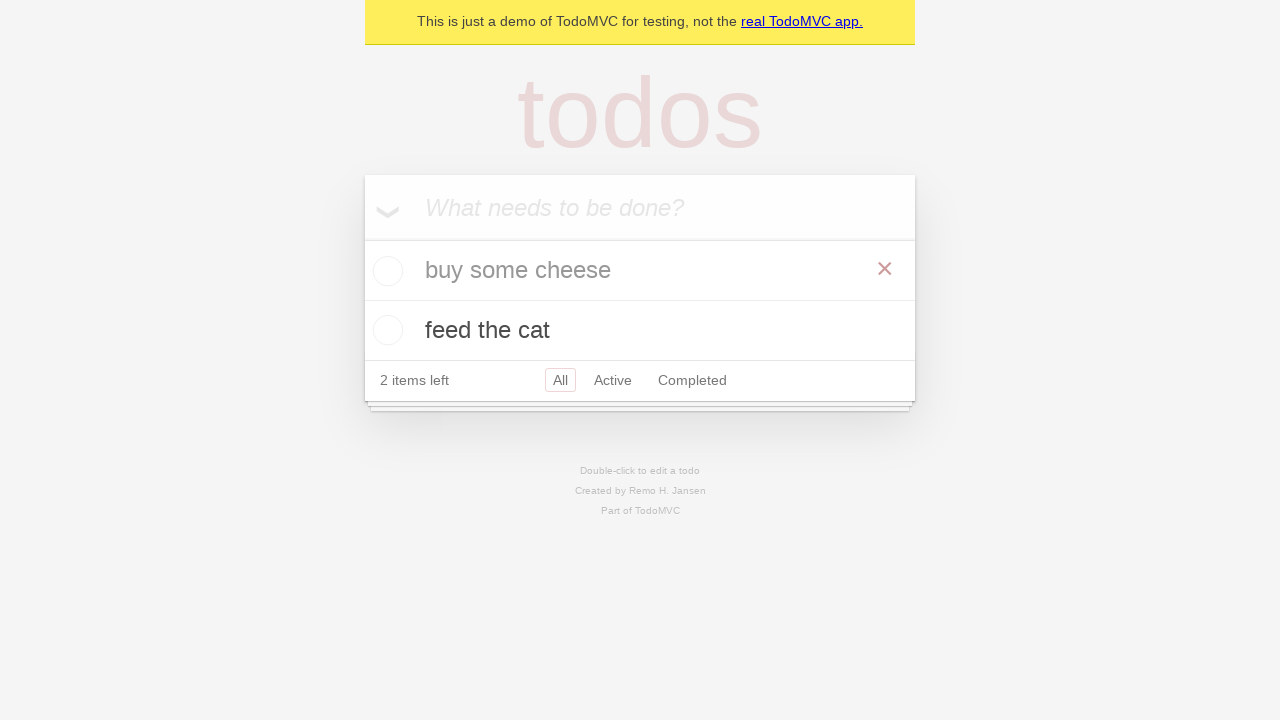

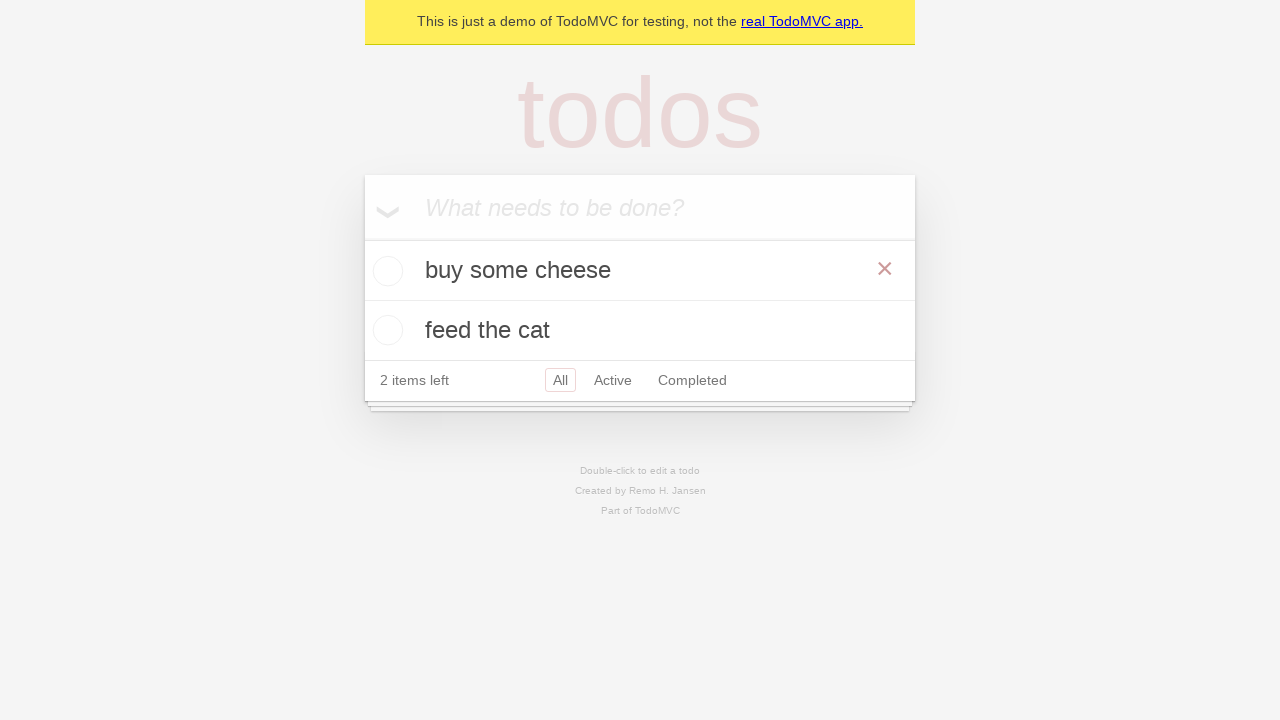